Tests JavaScript prompt functionality in an iframe by triggering a prompt, entering text, and verifying the result is displayed on the page

Starting URL: https://www.w3schools.com/js/tryit.asp?filename=tryjs_prompt

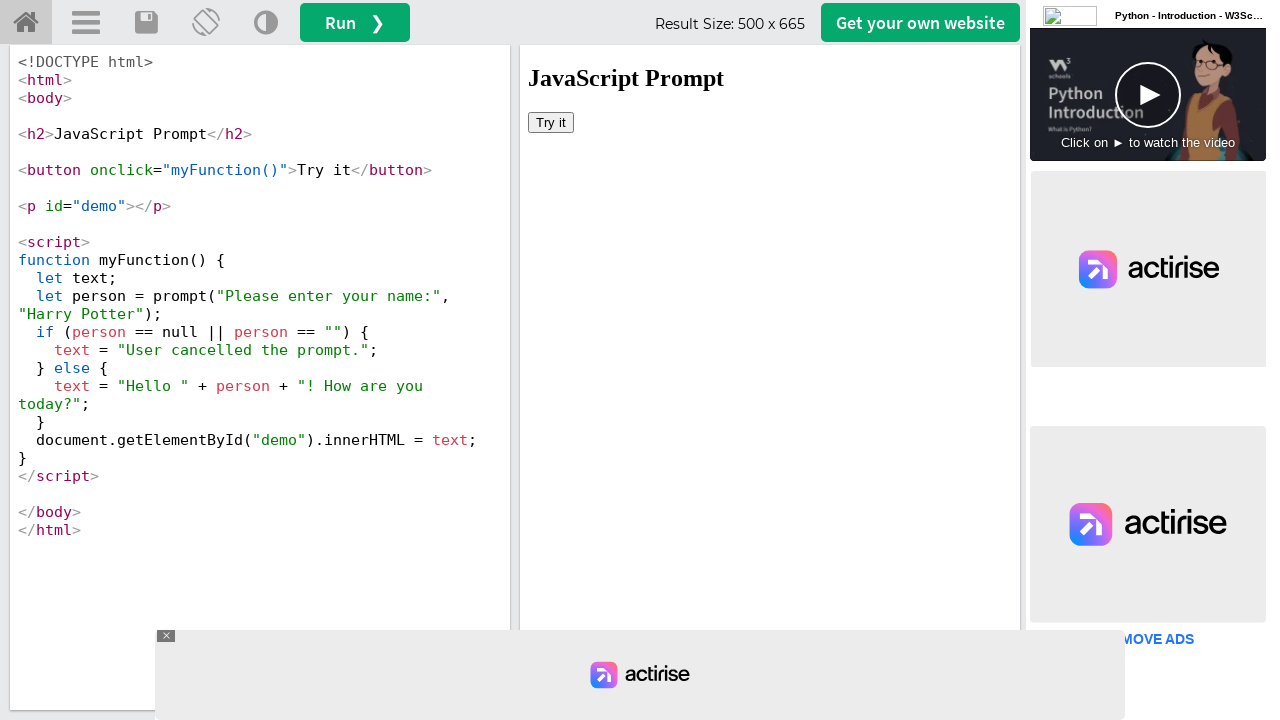

Located iframe with ID 'iframeResult' for demo content
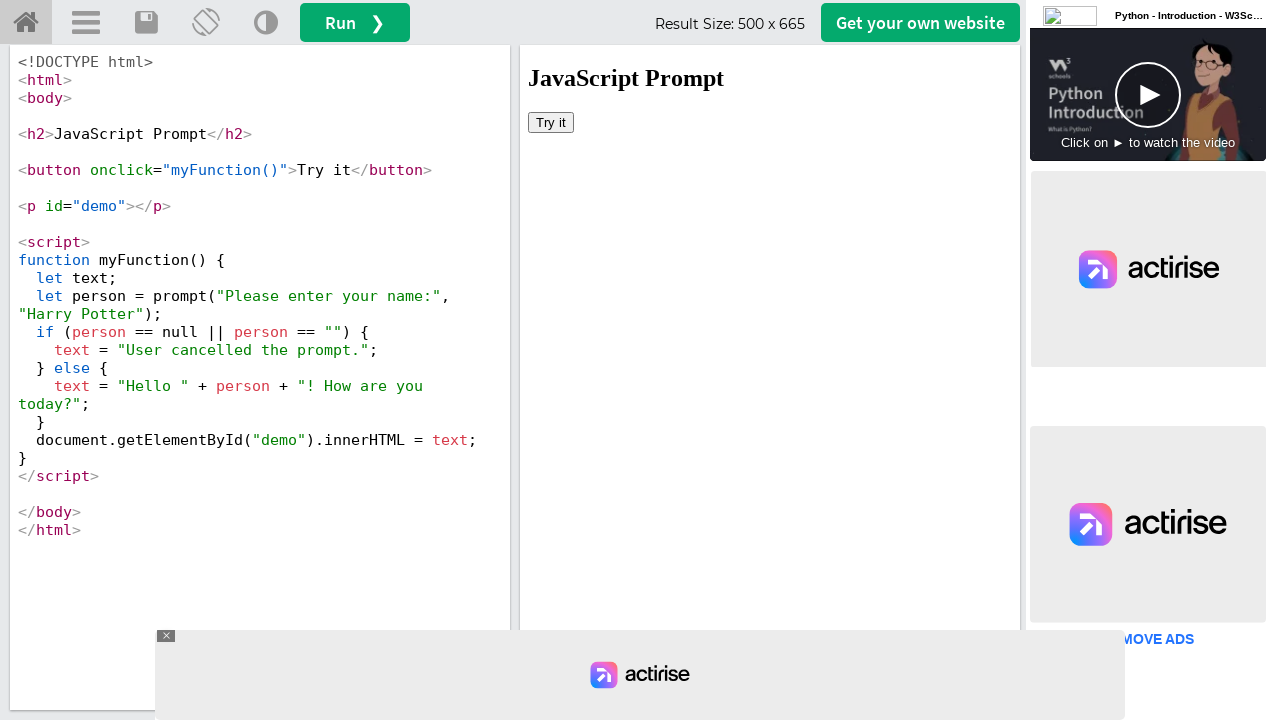

Clicked 'Try it' button to trigger JavaScript prompt at (551, 122) on iframe#iframeResult >> internal:control=enter-frame >> xpath=//button[contains(t
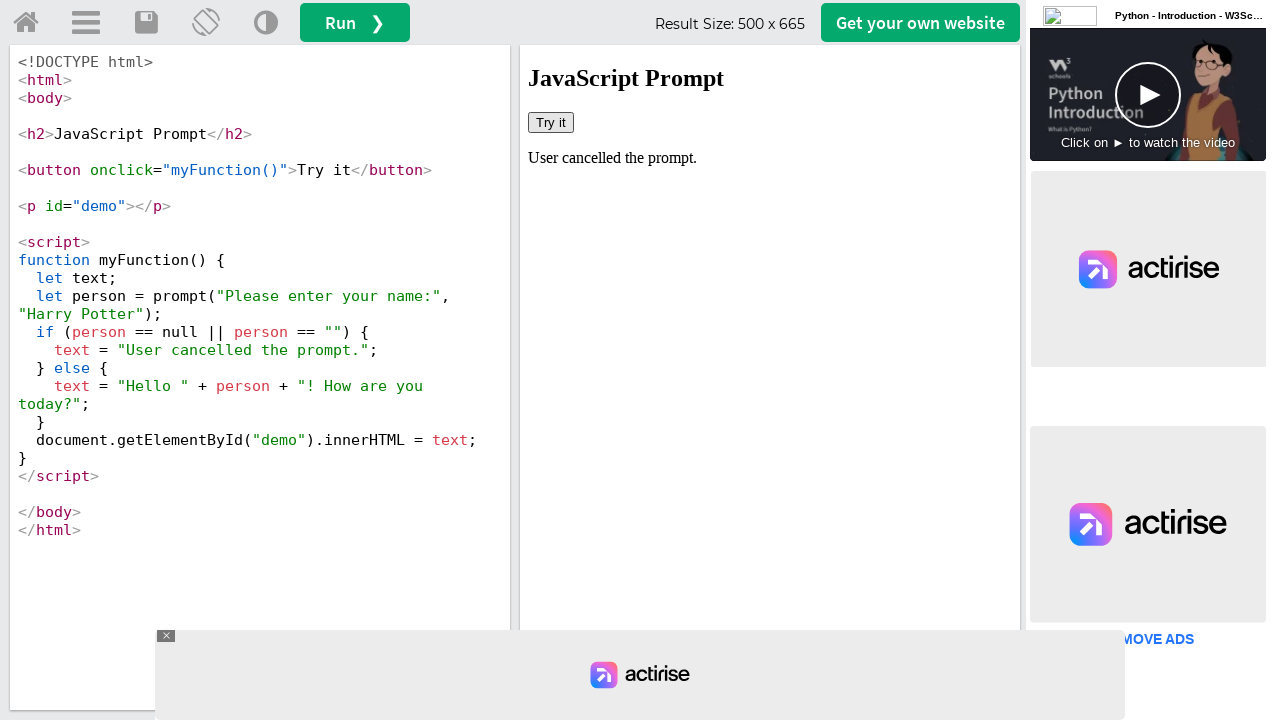

Set up dialog handler to accept prompt with text 'Test'
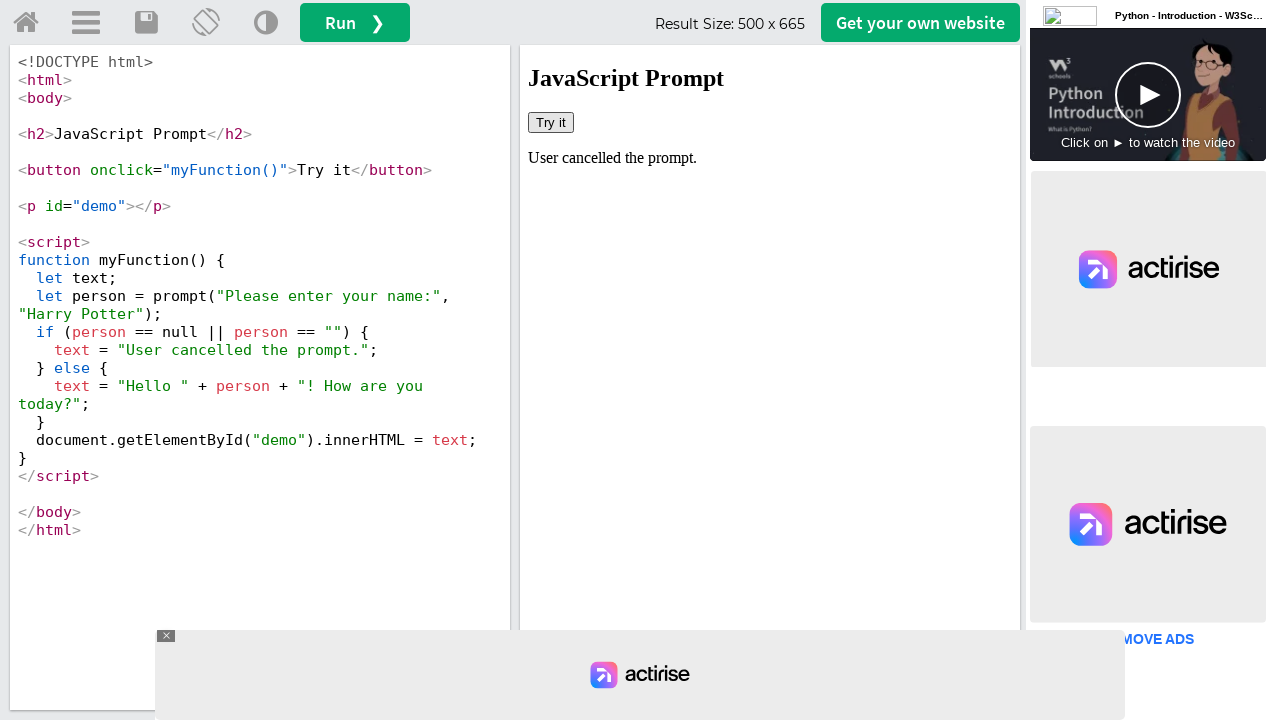

Retrieved demo paragraph text: 'User cancelled the prompt.'
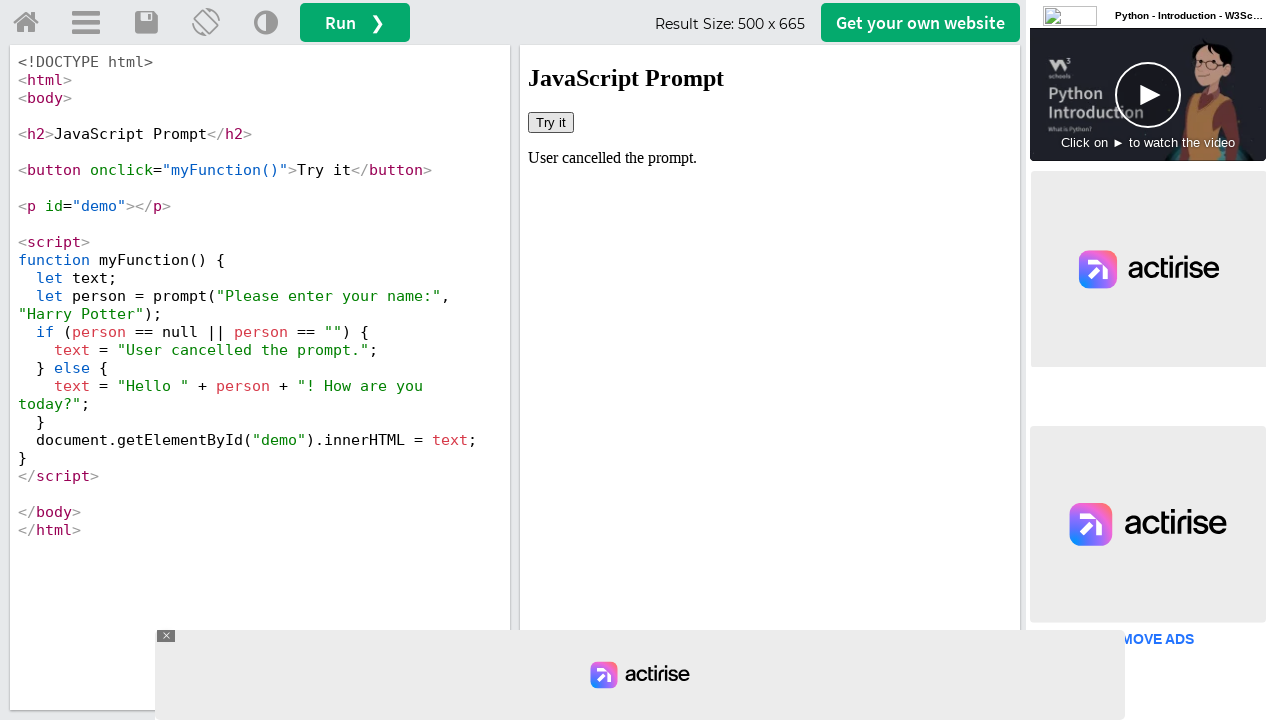

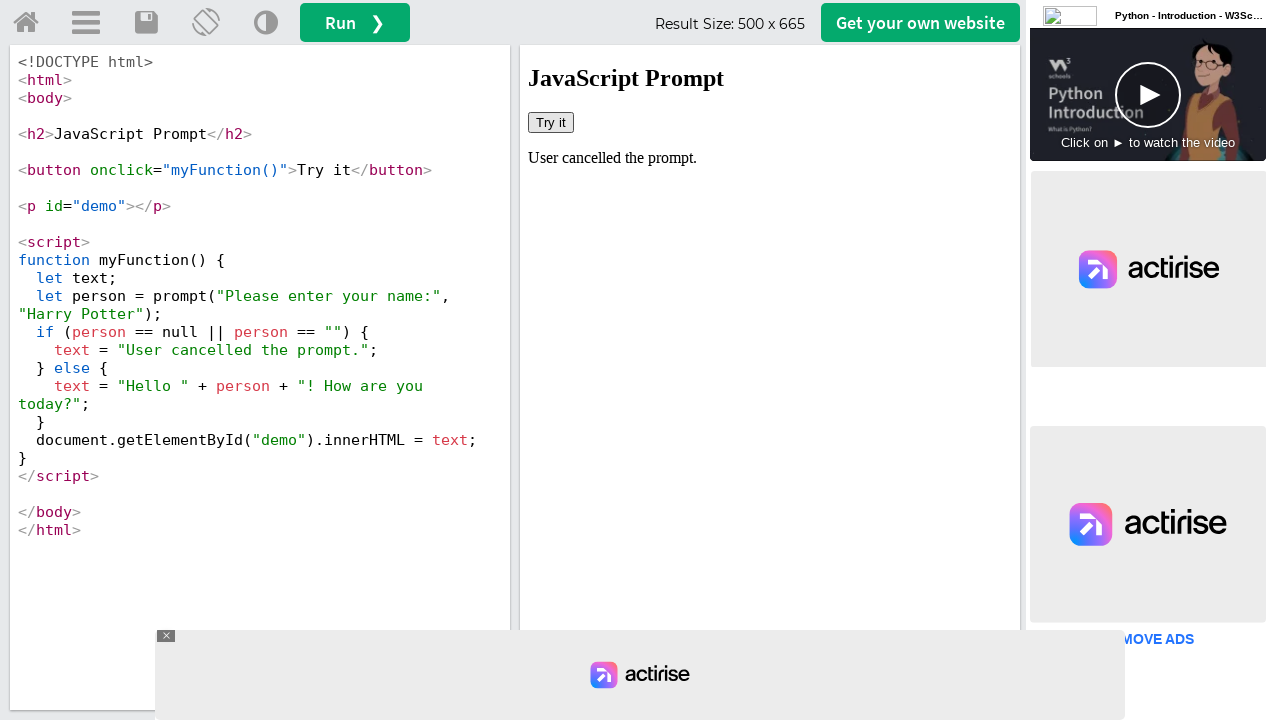